Checks if the banner image element is displayed on the DemoQA homepage

Starting URL: https://demoqa.com

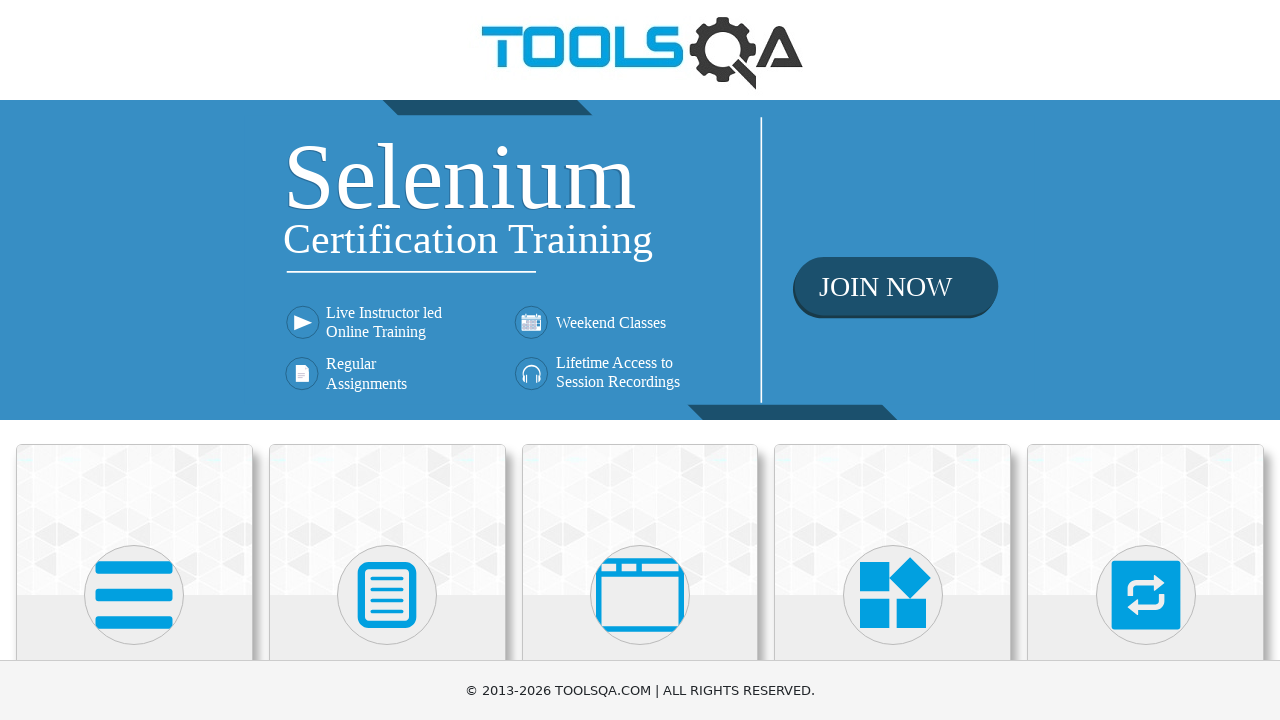

Navigated to DemoQA homepage
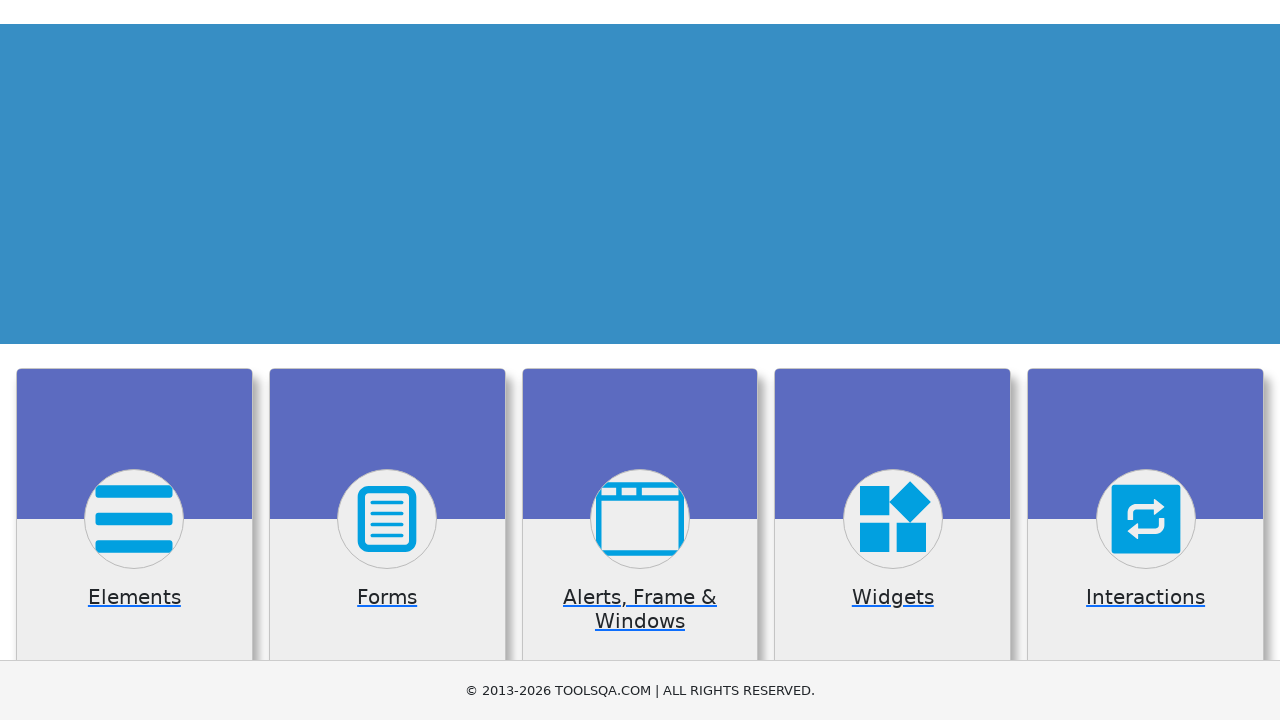

Banner image element is displayed on the DemoQA homepage
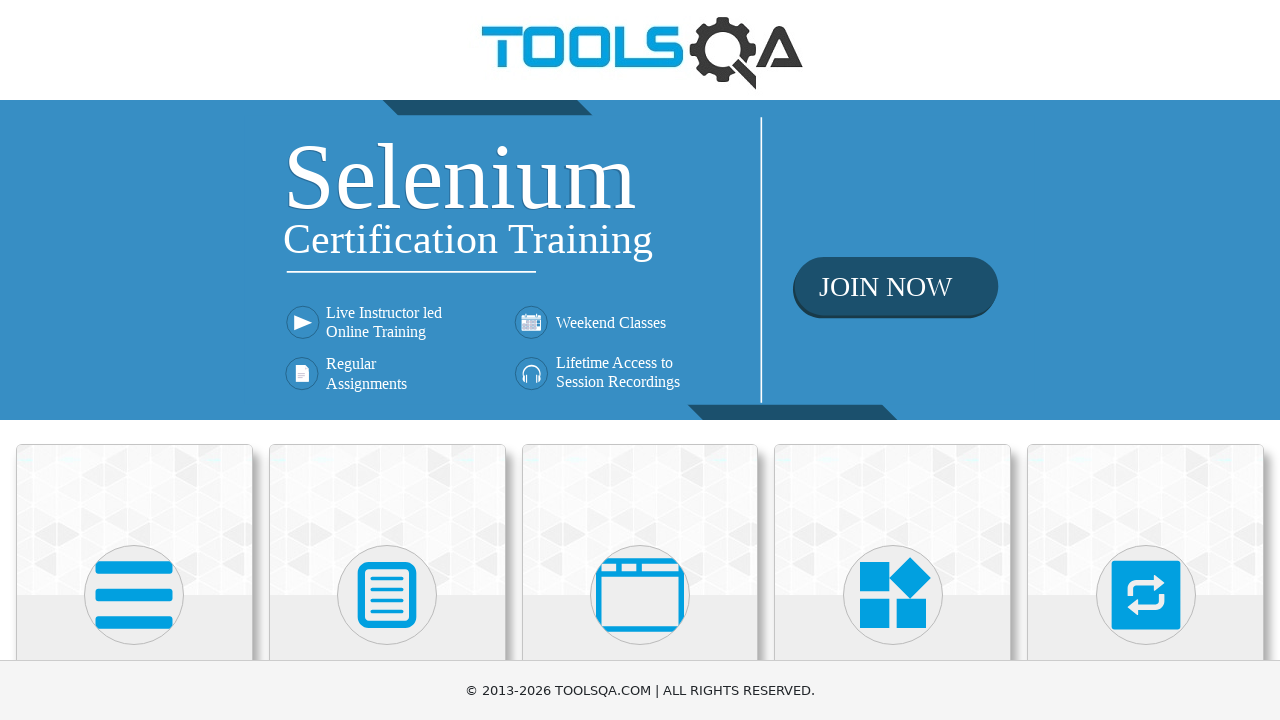

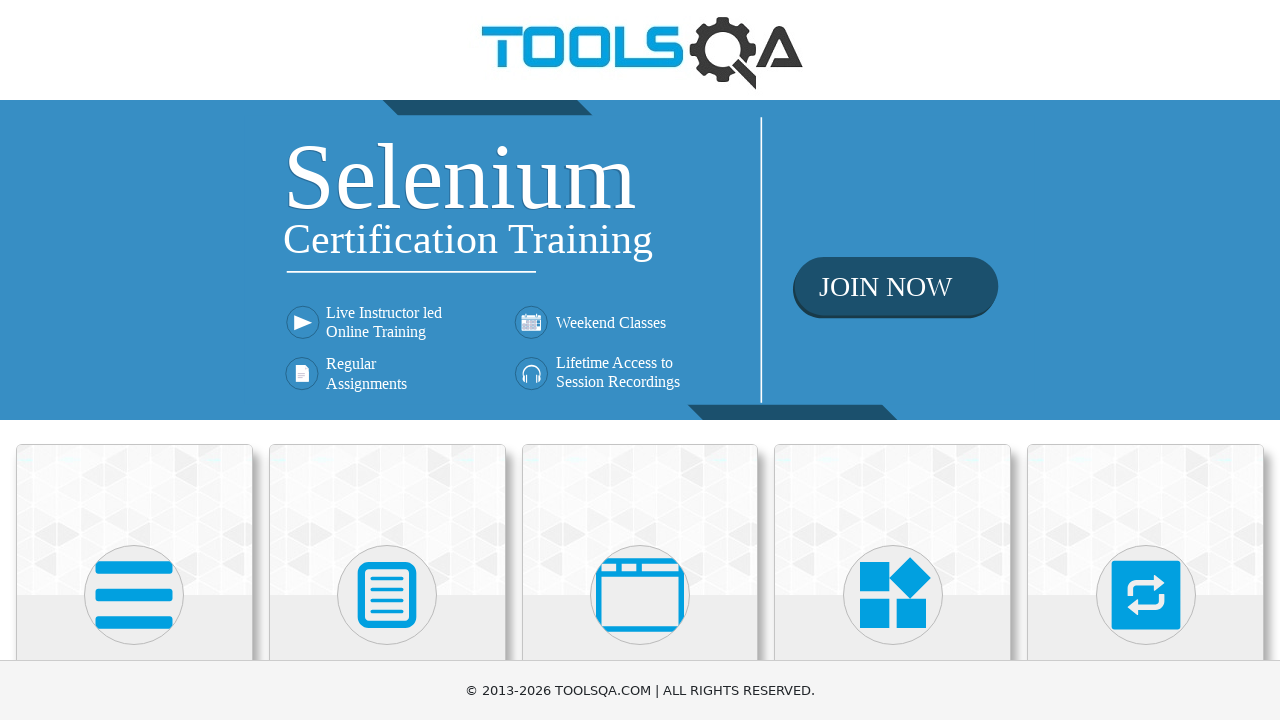